Tests the Midtrans demo store checkout flow by verifying the page title, clicking the Buy Now button, verifying the shopping cart popup appears, and filling in customer details (name, email, phone, city, address, postal code).

Starting URL: https://demo.midtrans.com/

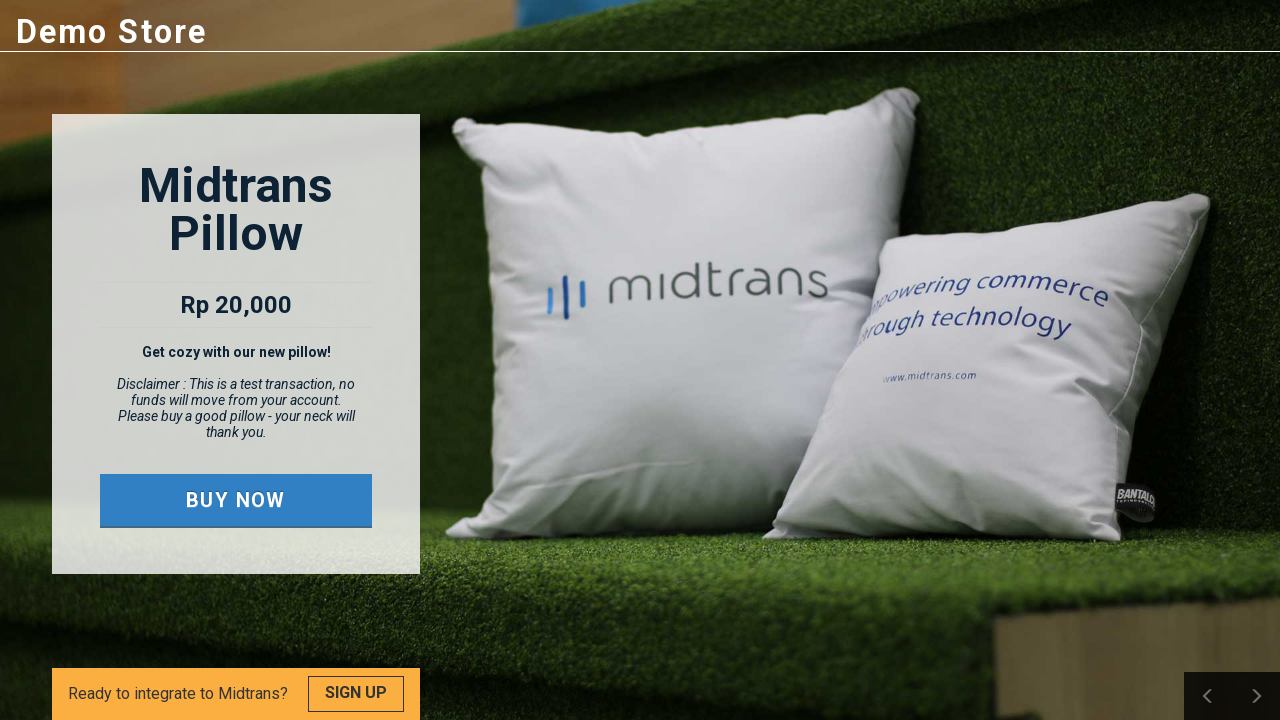

Verified page title is 'Sample Store'
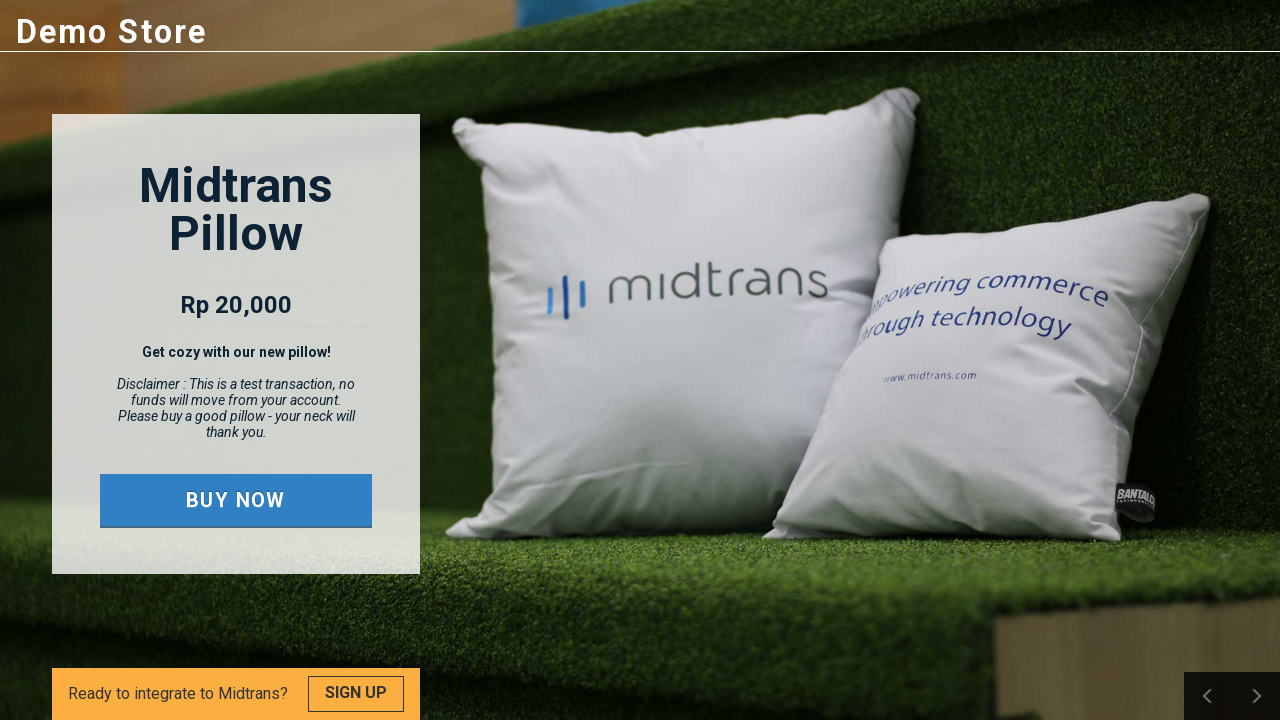

Clicked Buy Now button at (236, 500) on xpath=//a[@class='btn buy']
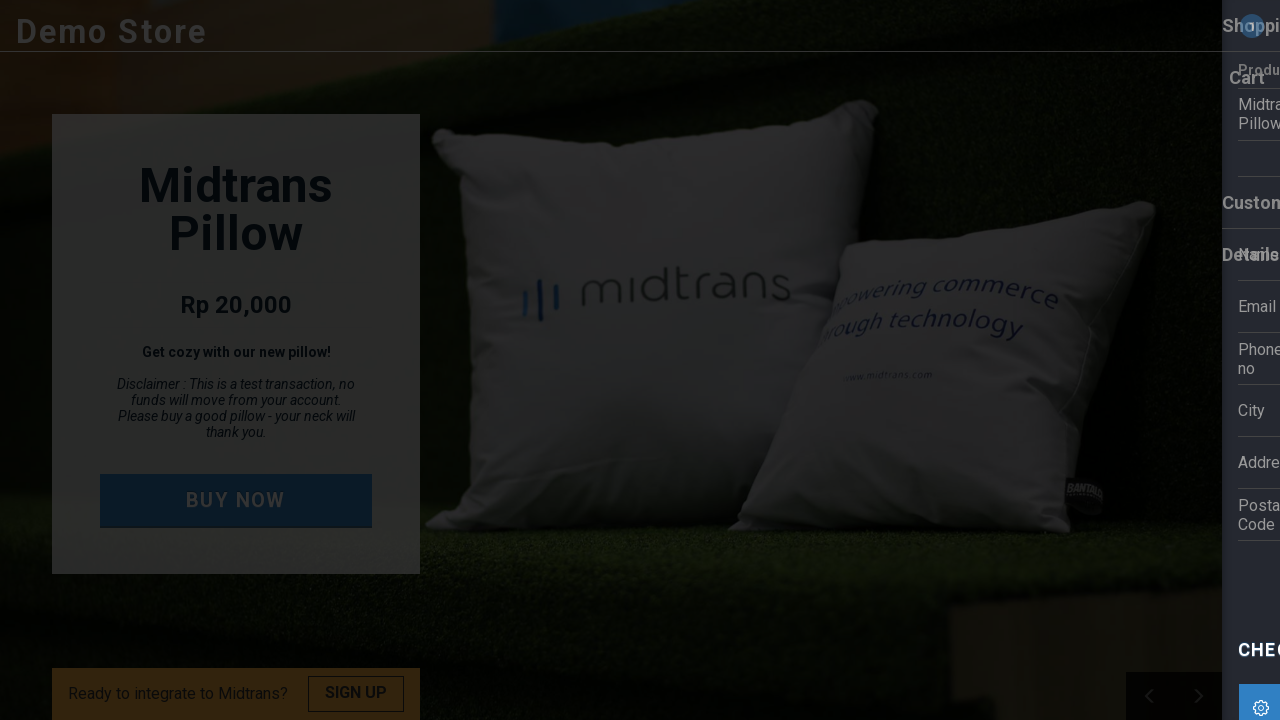

Shopping Cart popup loaded
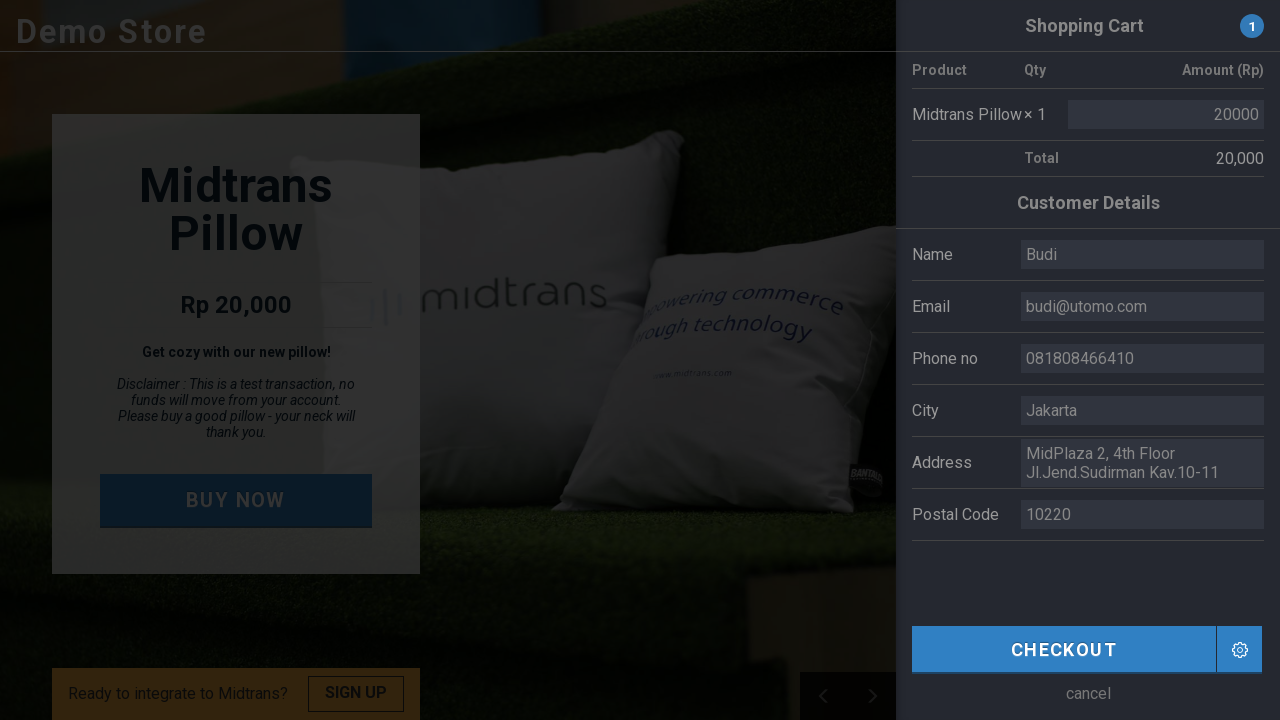

Verified Shopping Cart popup is visible
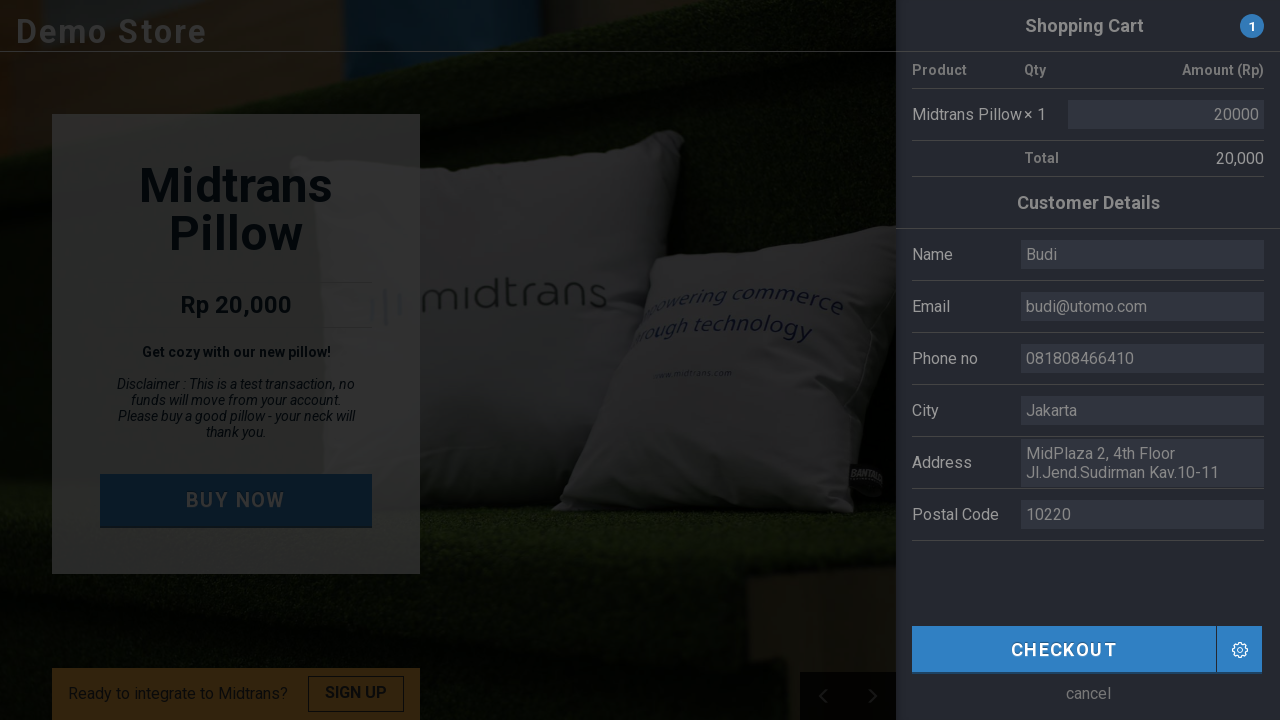

Cleared name field on ((//table[@class='table'])[2]//td[@class='input']//input[@type='text'])[1]
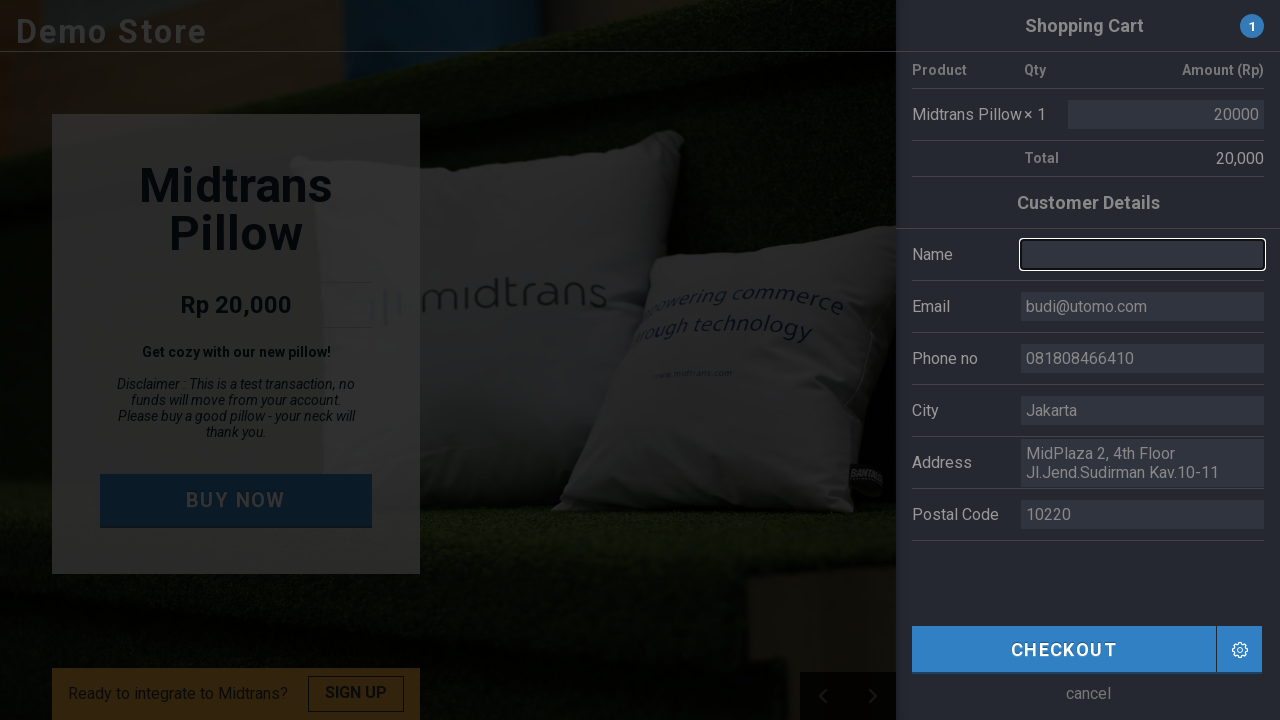

Filled name field with 'John Smith' on ((//table[@class='table'])[2]//td[@class='input']//input[@type='text'])[1]
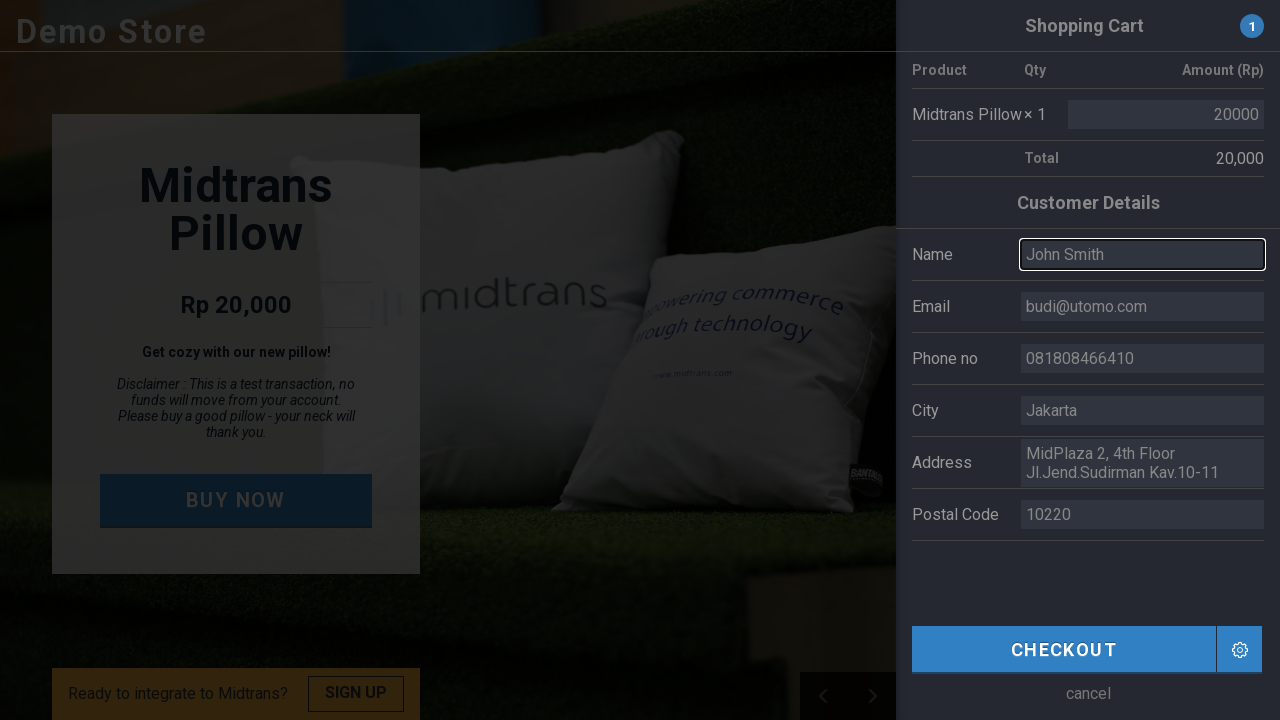

Cleared email field on (//table[@class='table'])[2]//td[@class='input']//input[@type='email']
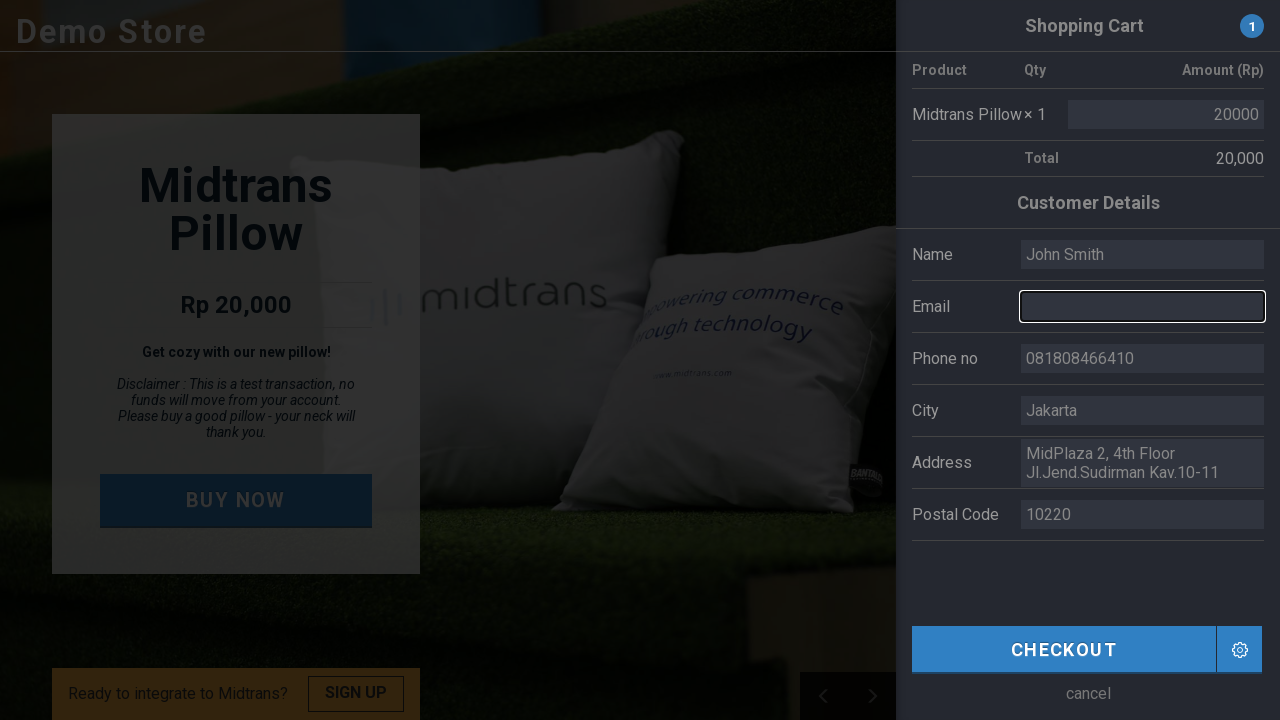

Filled email field with 'johnsmith_test@example.com' on (//table[@class='table'])[2]//td[@class='input']//input[@type='email']
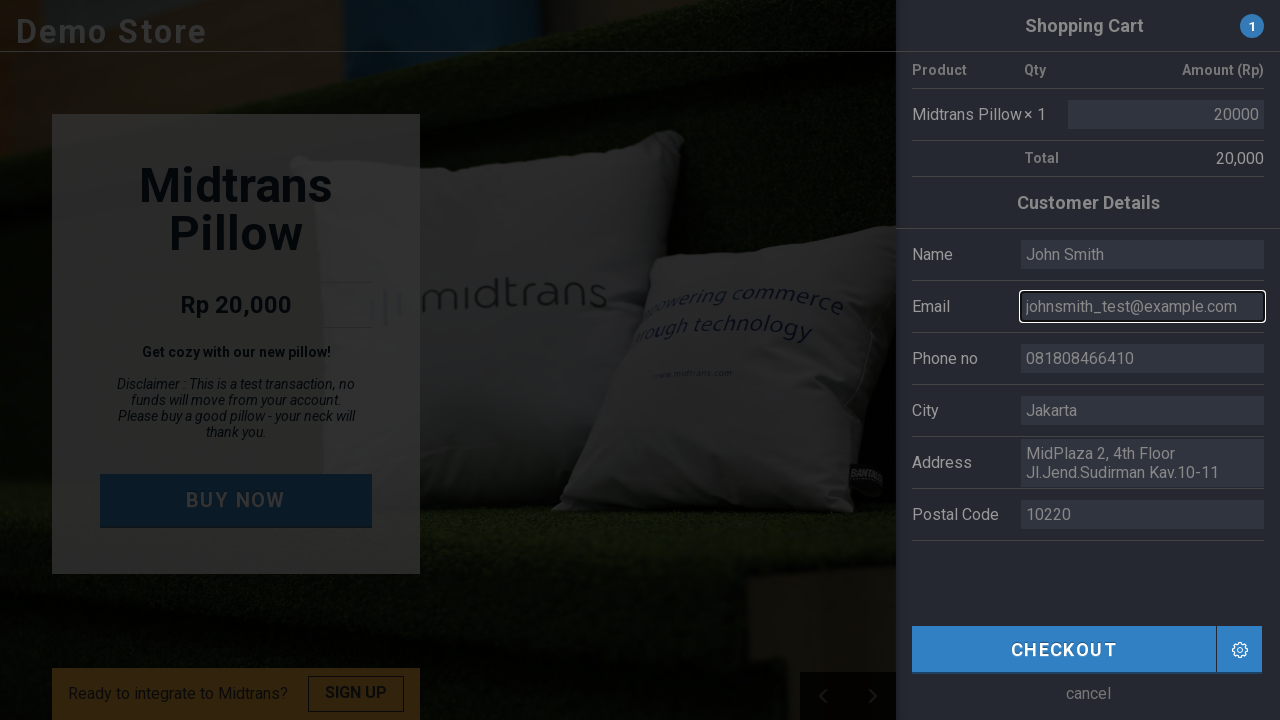

Cleared phone number field on ((//table[@class='table'])[2]//td[@class='input']//input[@type='text'])[2]
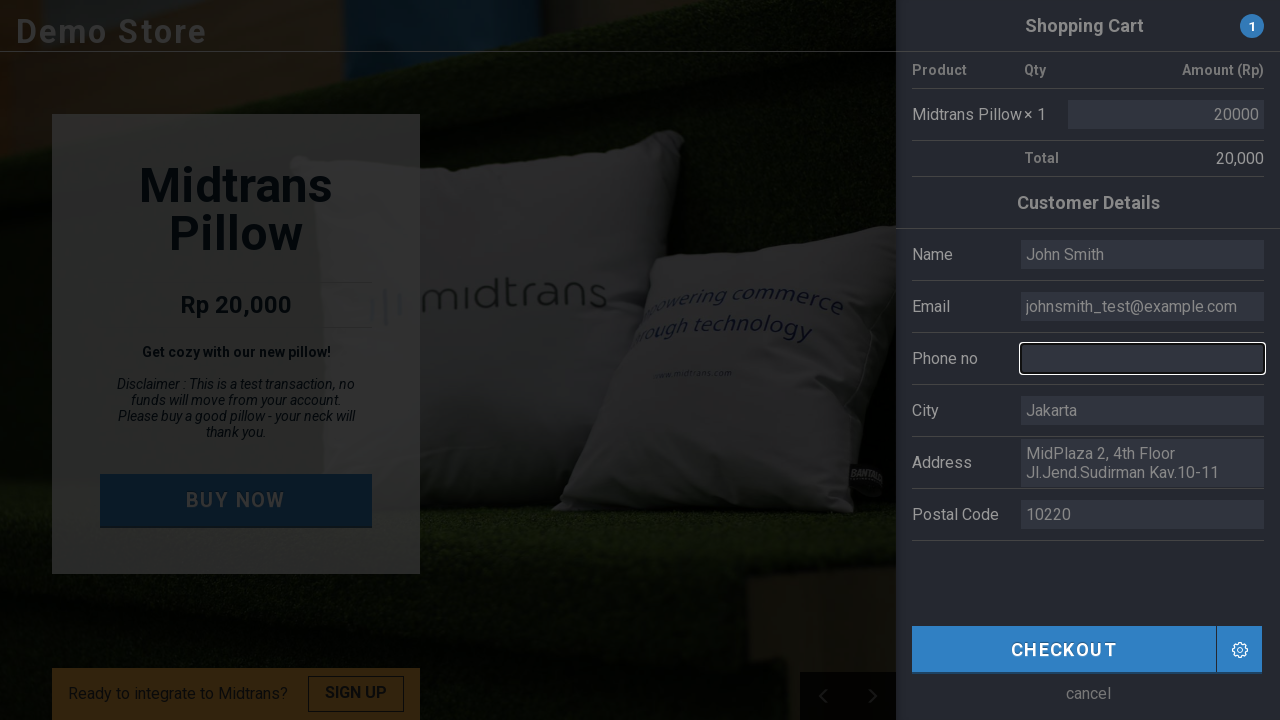

Filled phone number field with '5551234567' on ((//table[@class='table'])[2]//td[@class='input']//input[@type='text'])[2]
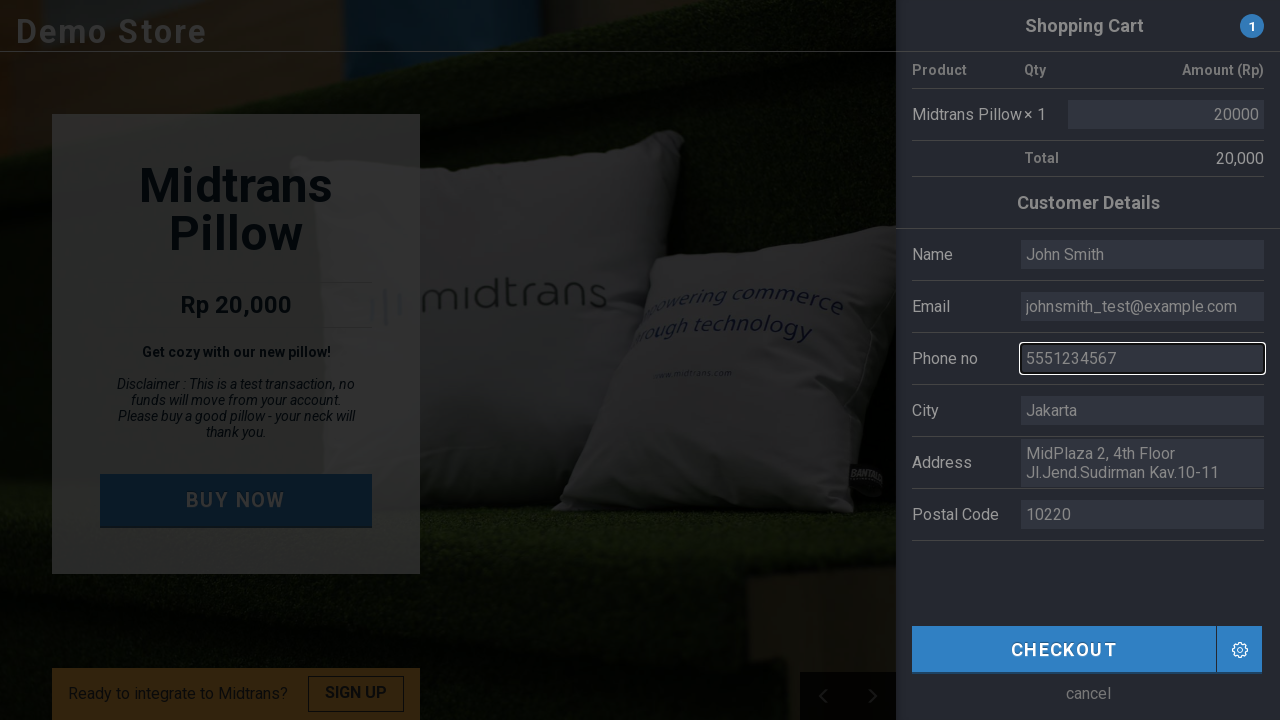

Cleared city field on ((//table[@class='table'])[2]//td[@class='input']//input[@type='text'])[3]
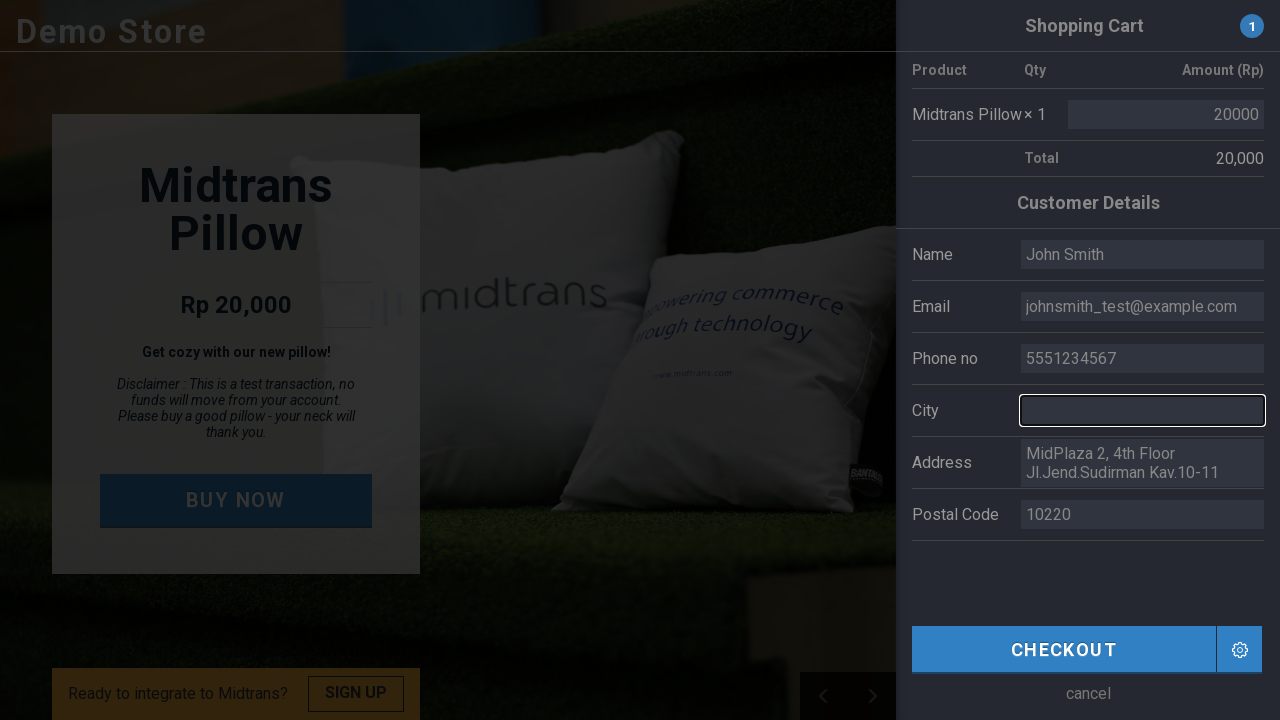

Filled city field with 'New York' on ((//table[@class='table'])[2]//td[@class='input']//input[@type='text'])[3]
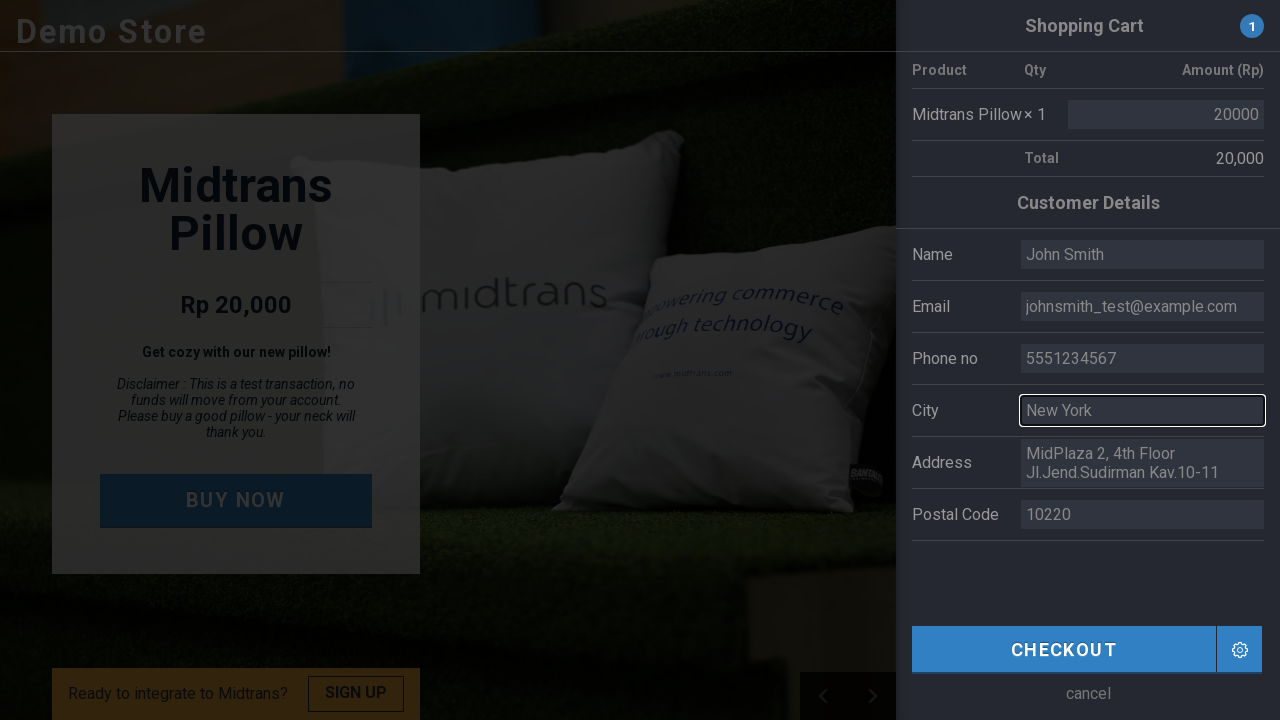

Cleared address field on (//table[@class='table'])[2]//td[@class='input']//textarea
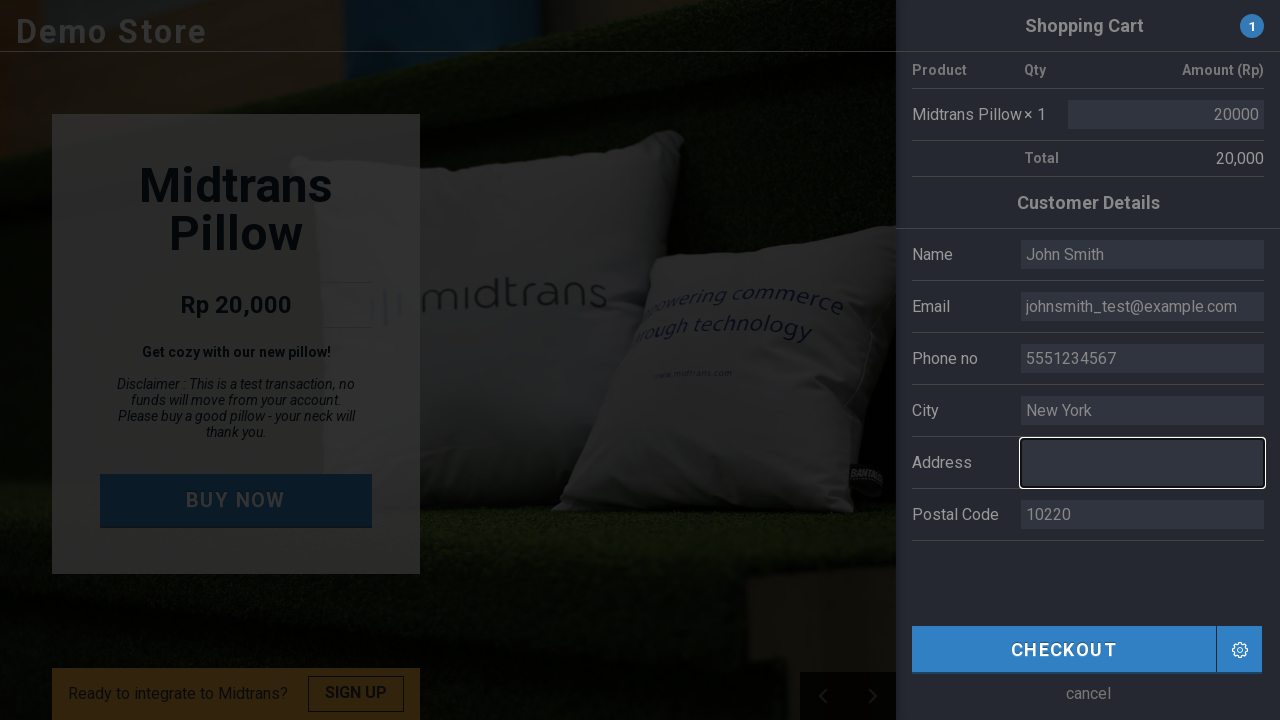

Filled address field with '123 Main Street, Apt 4B' on (//table[@class='table'])[2]//td[@class='input']//textarea
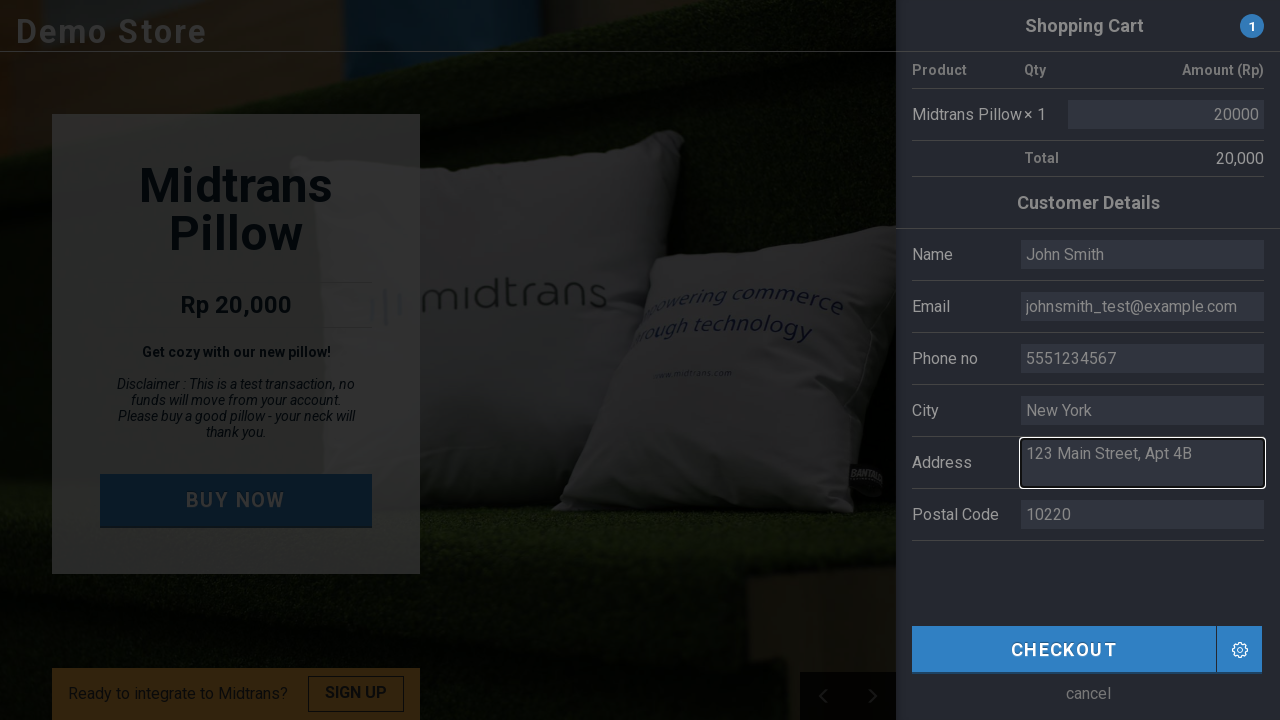

Cleared postal code field on ((//table[@class='table'])[2]//td[@class='input']//input[@type='text'])[4]
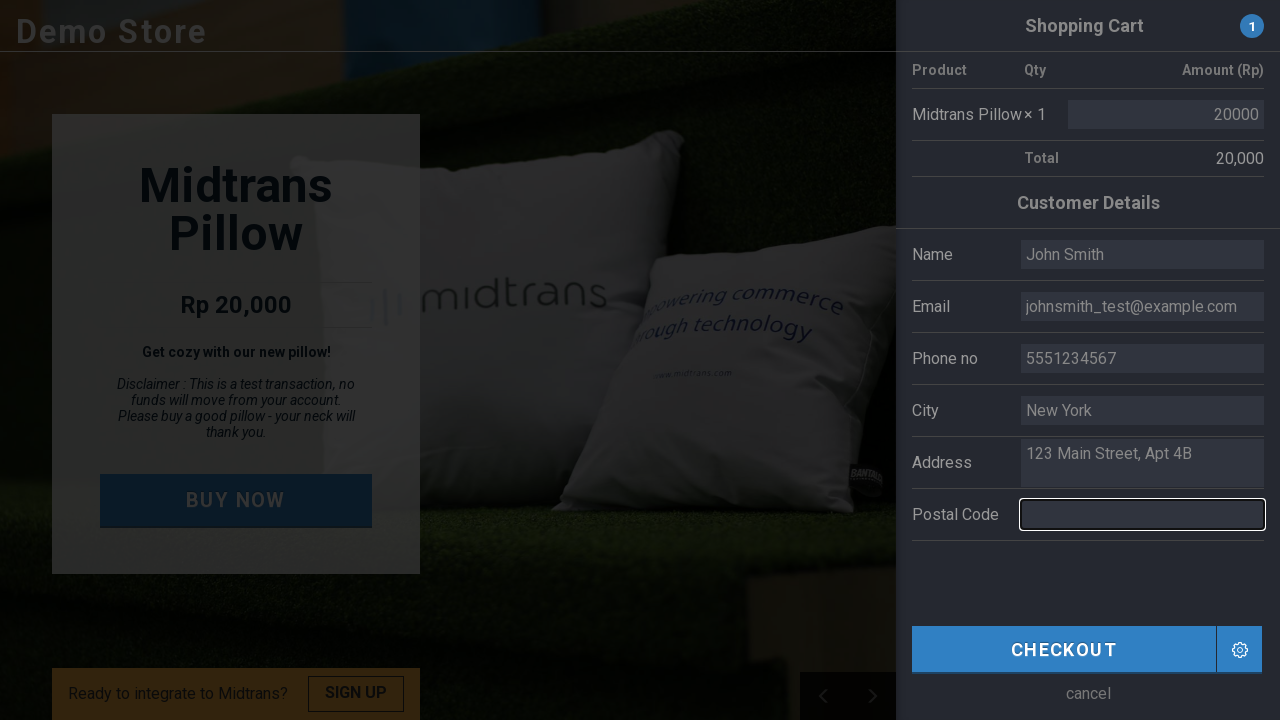

Filled postal code field with '10001' on ((//table[@class='table'])[2]//td[@class='input']//input[@type='text'])[4]
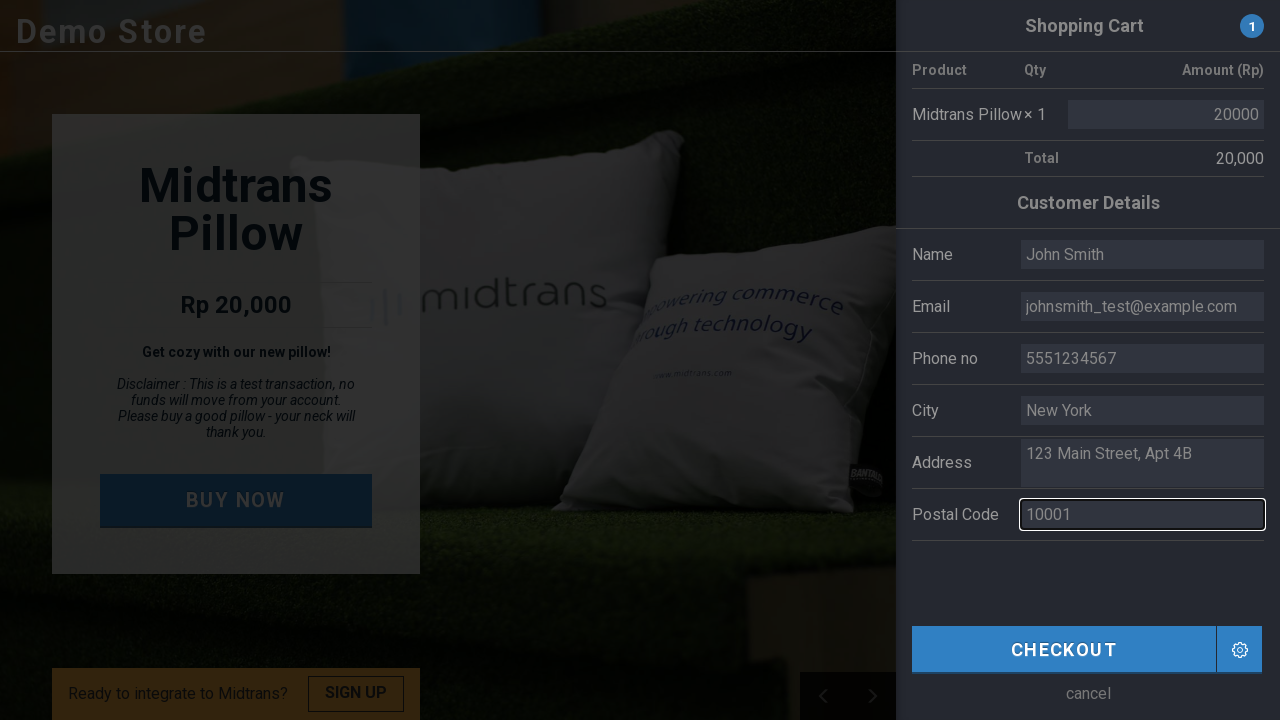

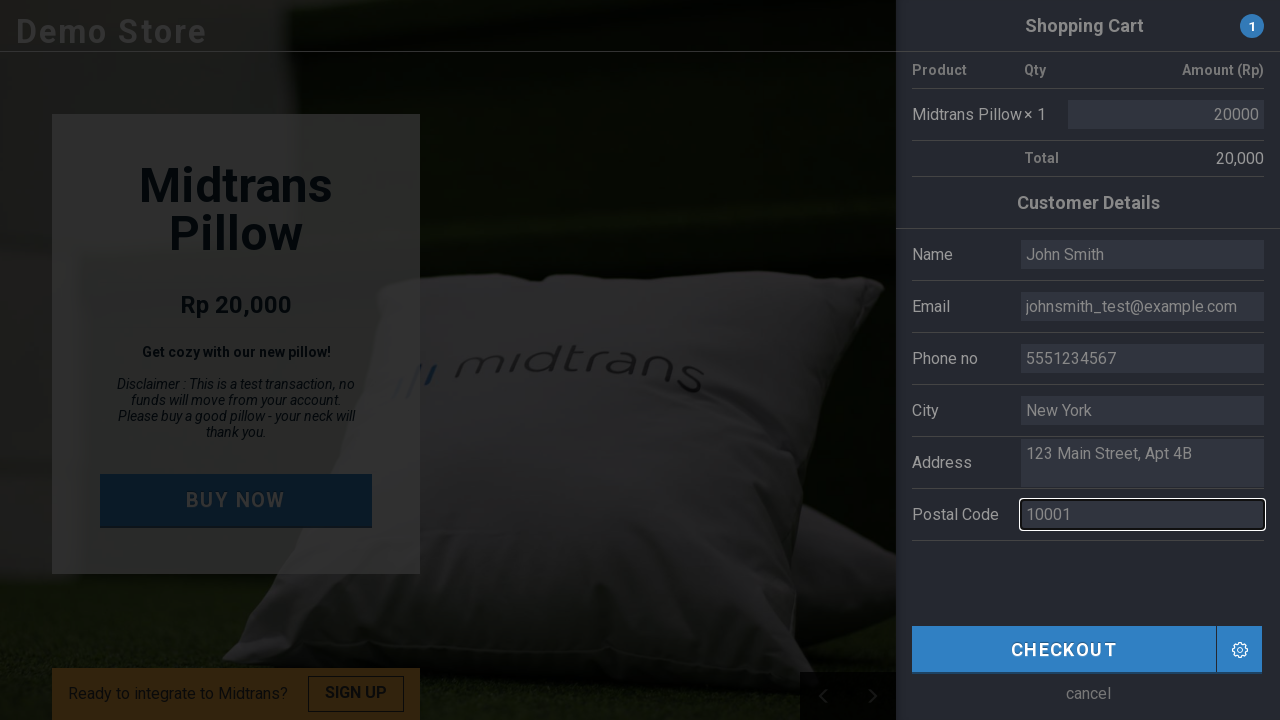